Tests confirm dialog box by clicking the confirm button, waiting for the alert to appear, verifying the alert text, and dismissing it

Starting URL: https://bonigarcia.dev/selenium-webdriver-java/dialog-boxes.html

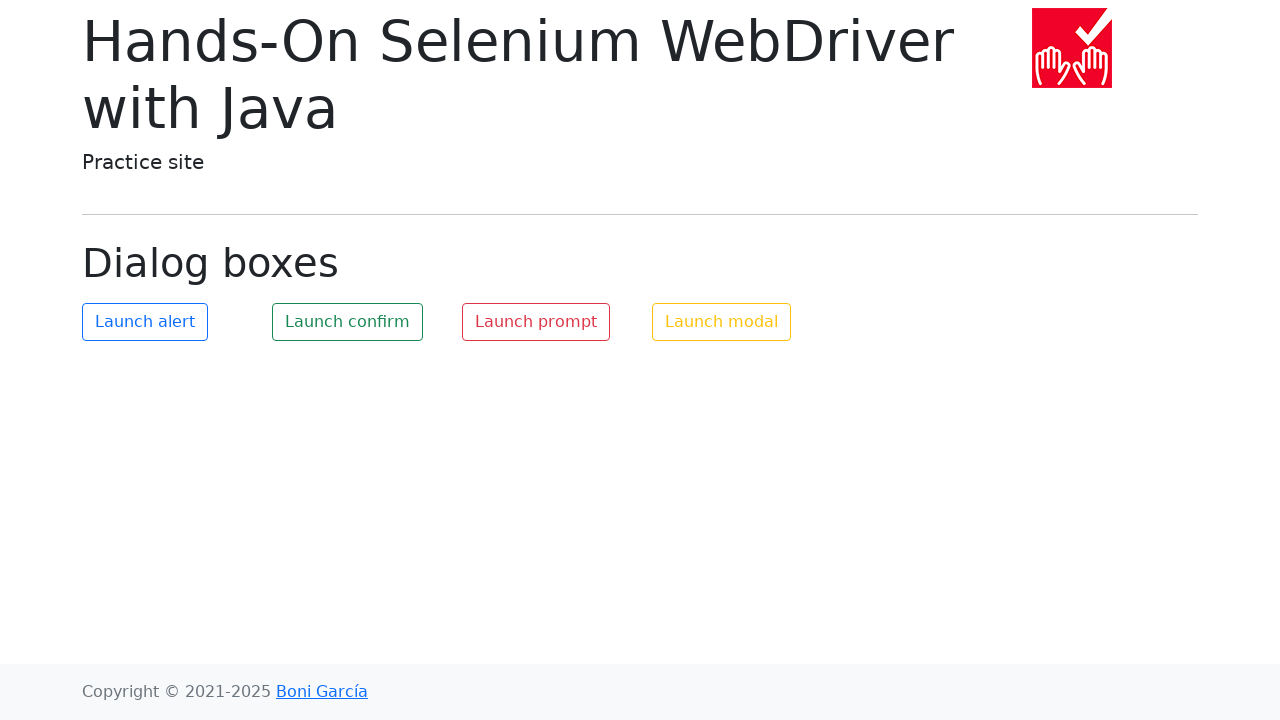

Navigated to dialog boxes test page
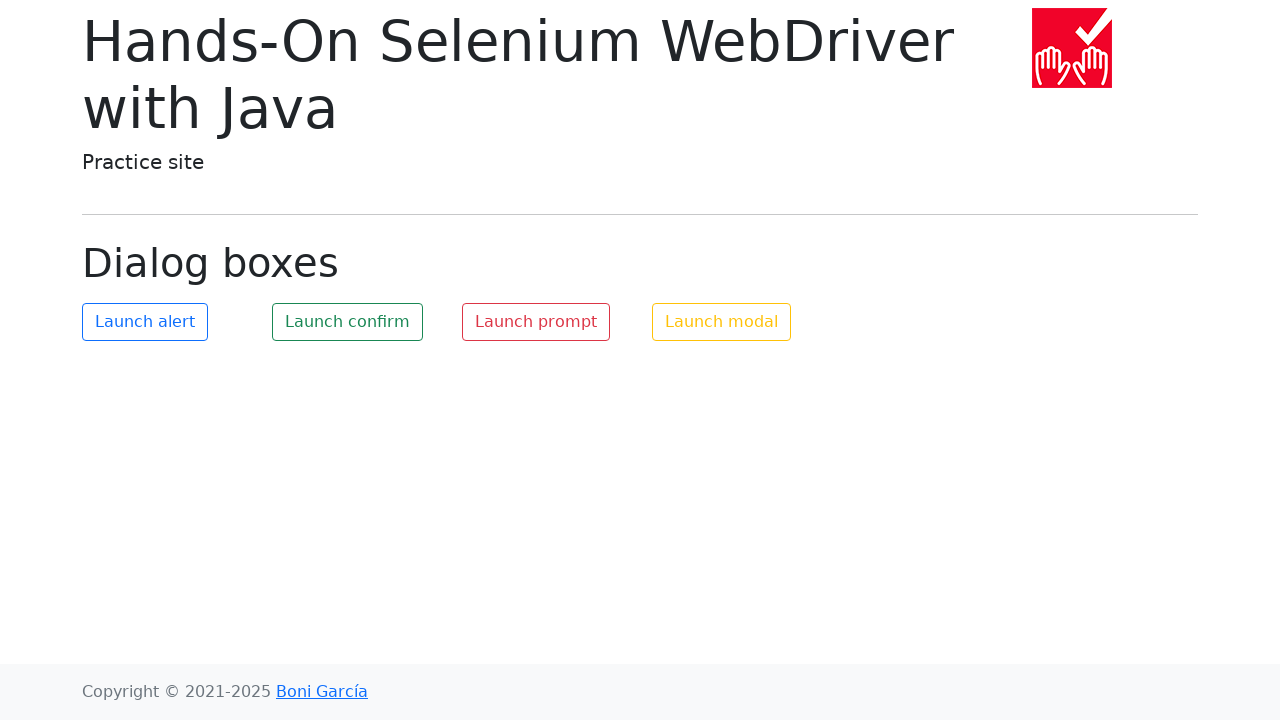

Clicked the confirm button to trigger dialog at (348, 322) on #my-confirm
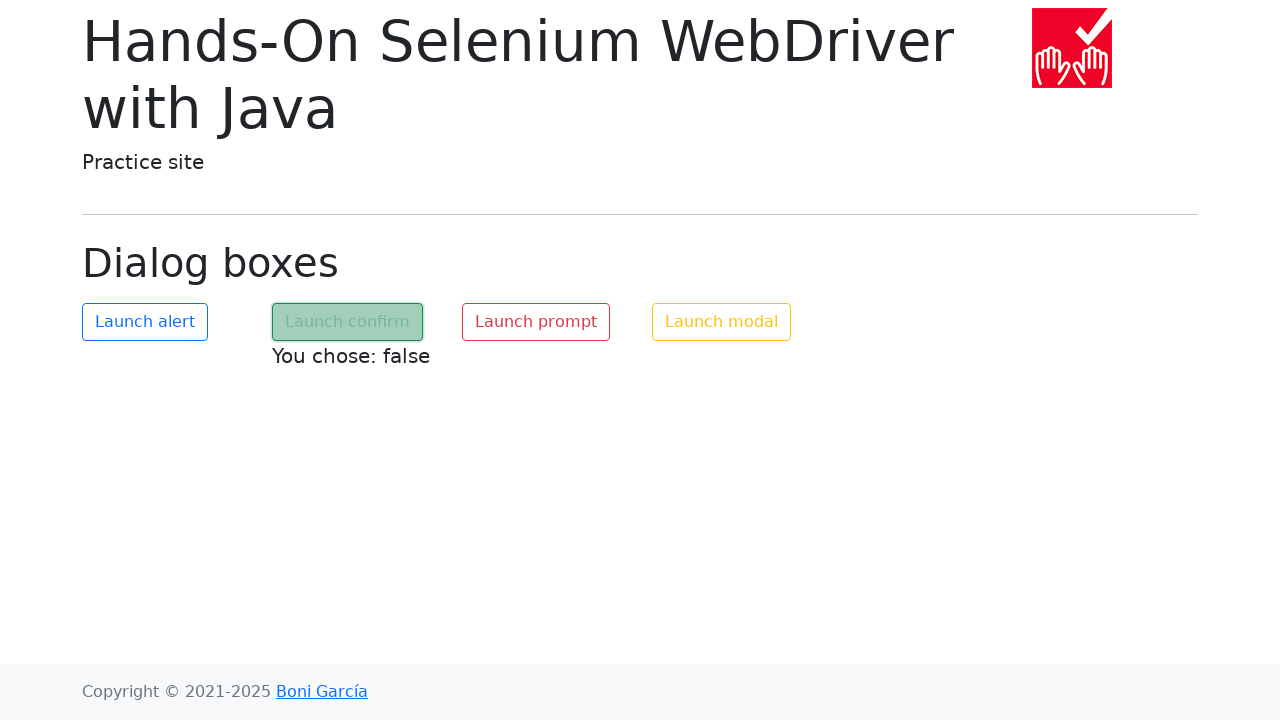

Set up dialog handler to dismiss the confirm dialog
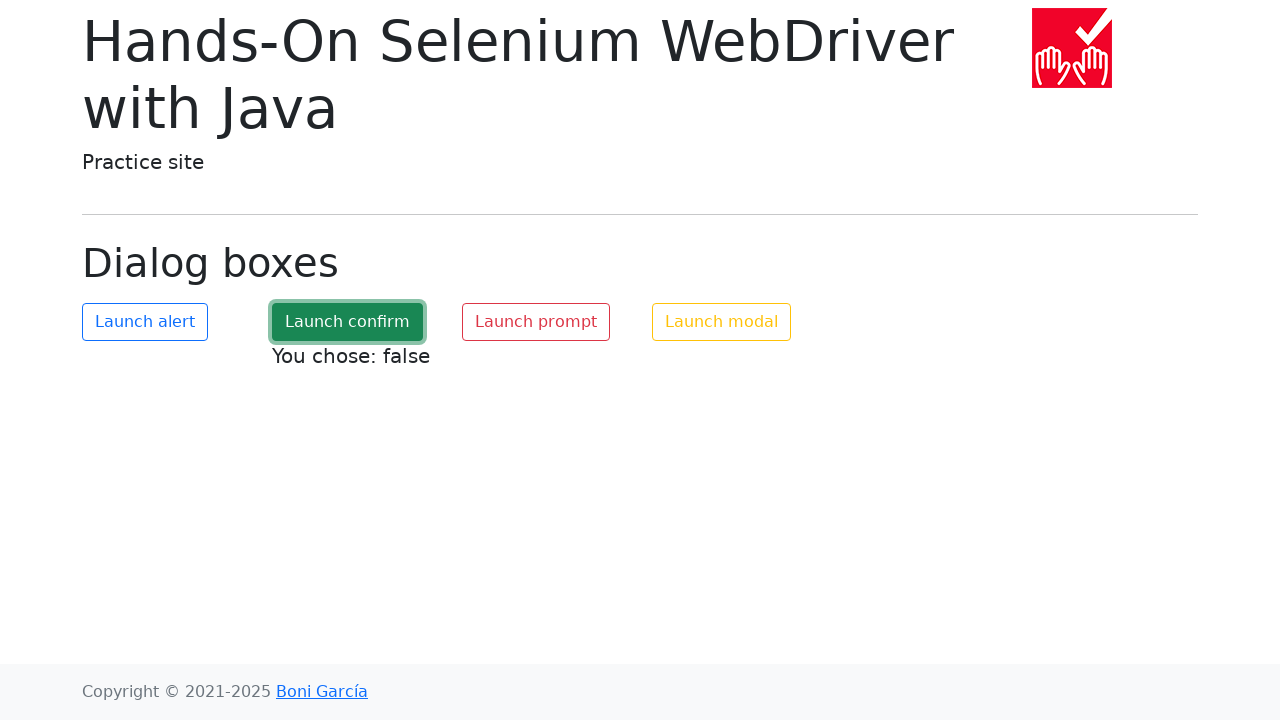

Waited for dialog interaction to complete
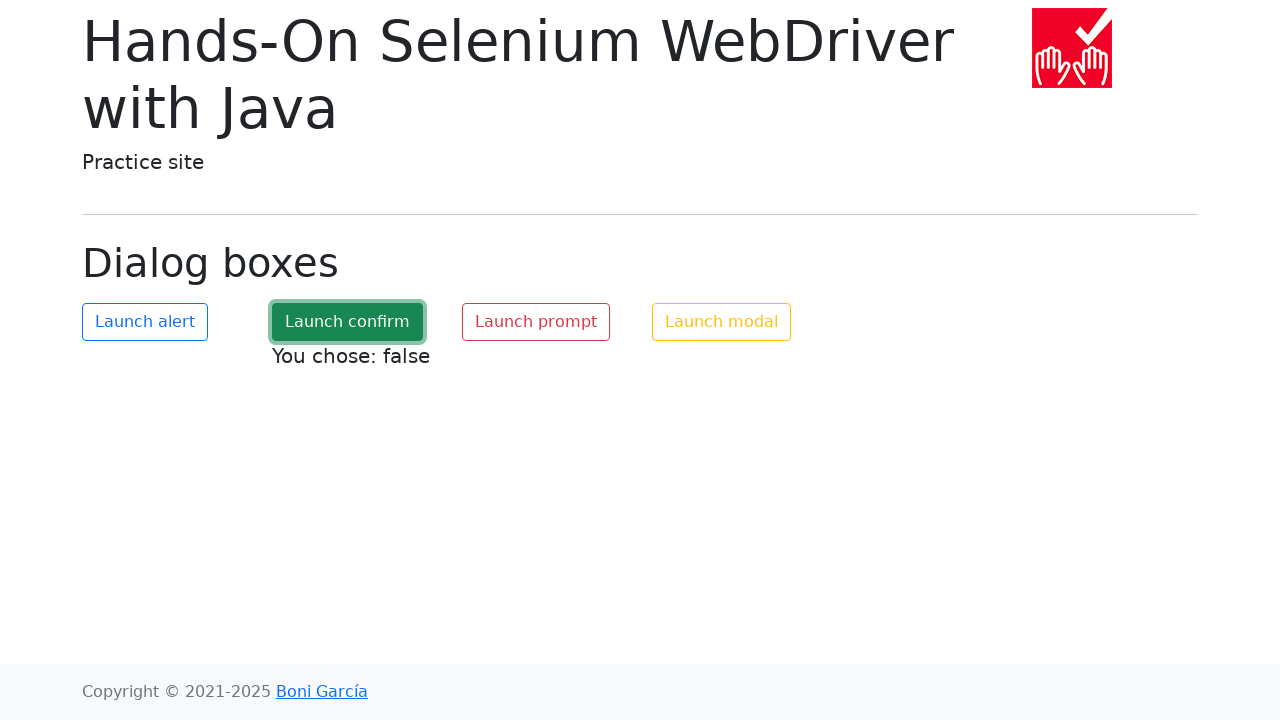

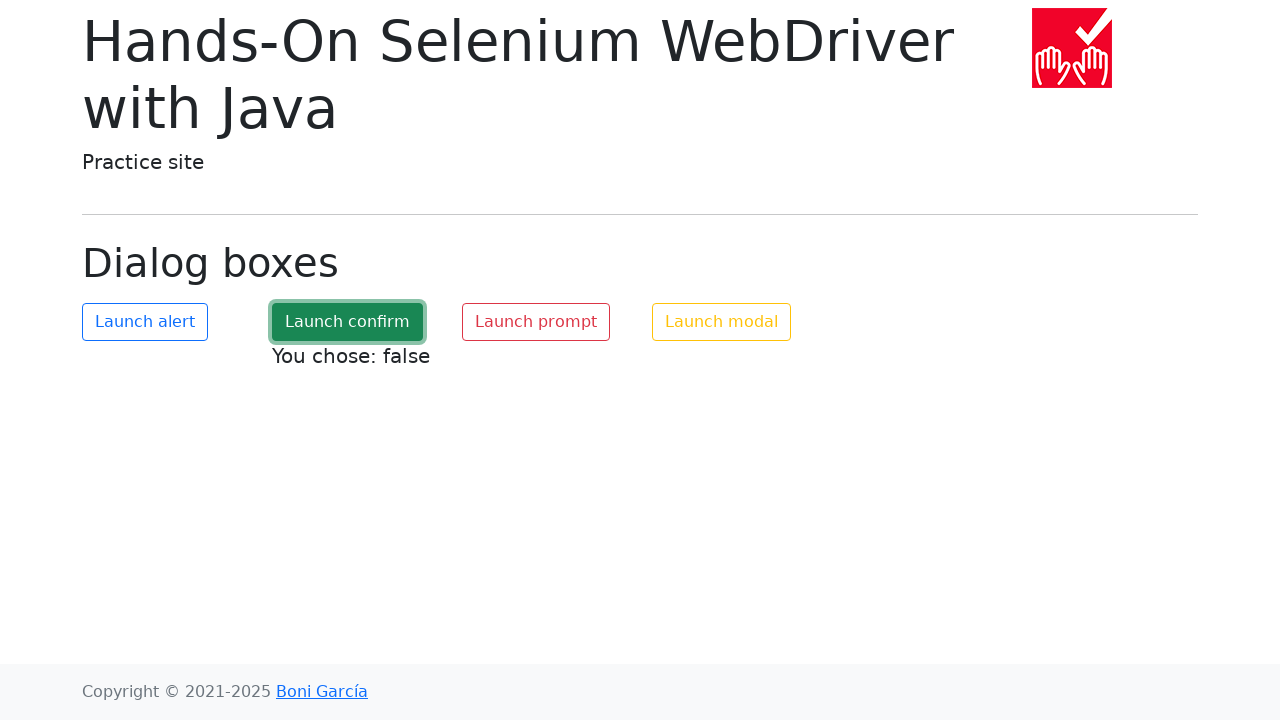